Tests JavaScript prompt alert handling by clicking a button to trigger a prompt, entering text, and accepting it

Starting URL: https://demoqa.com/alerts

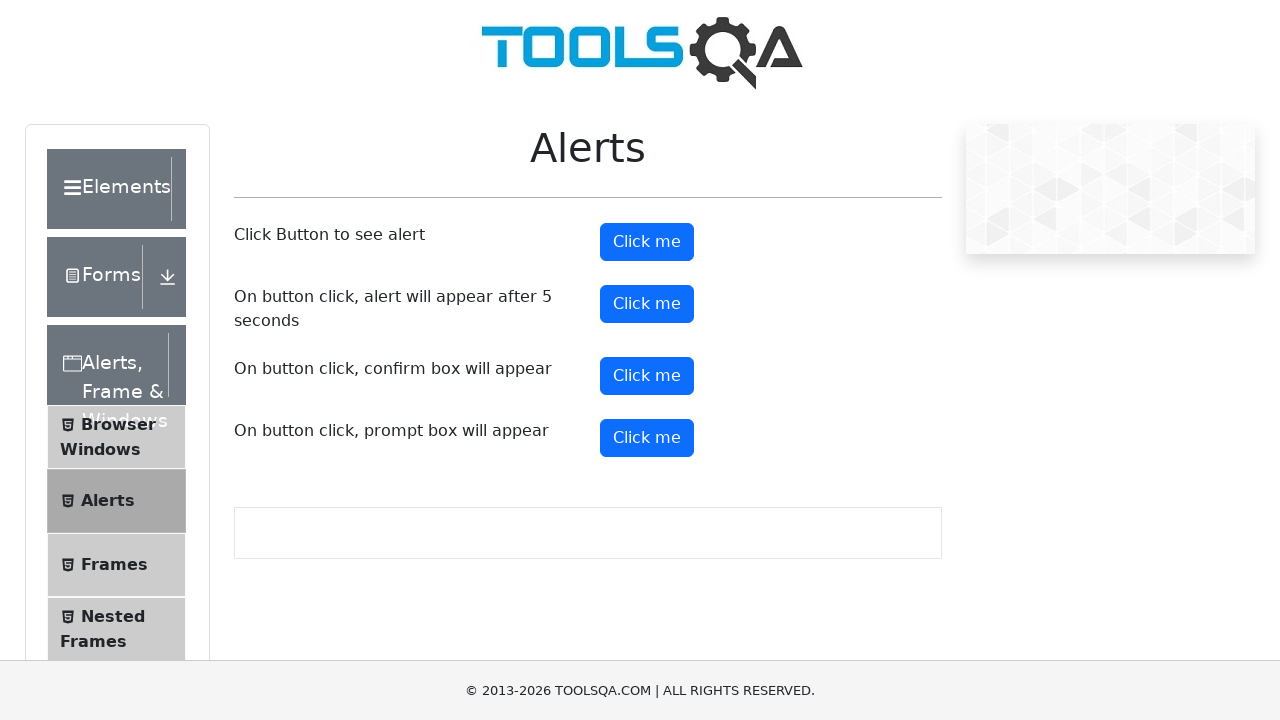

Clicked prompt button to trigger alert dialog at (647, 438) on xpath=//button[@id='promtButton' and text()='Click me']
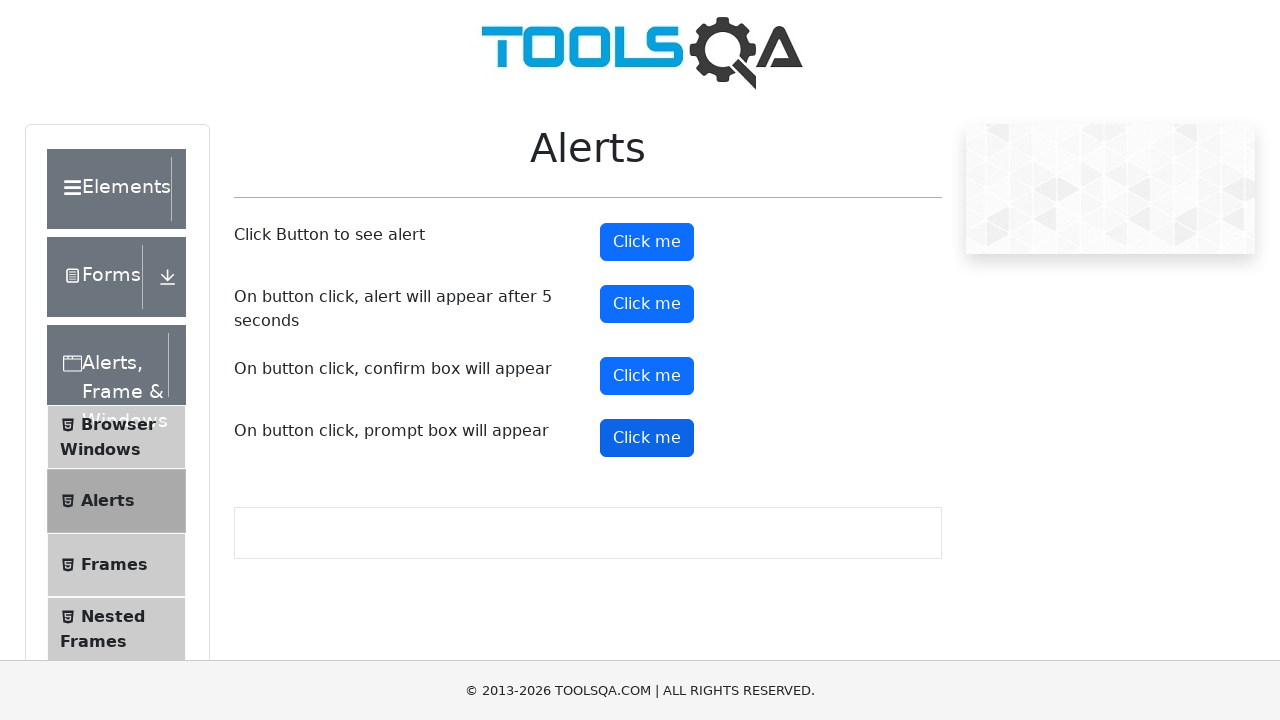

Set up dialog handler to accept prompt with text 'hello'
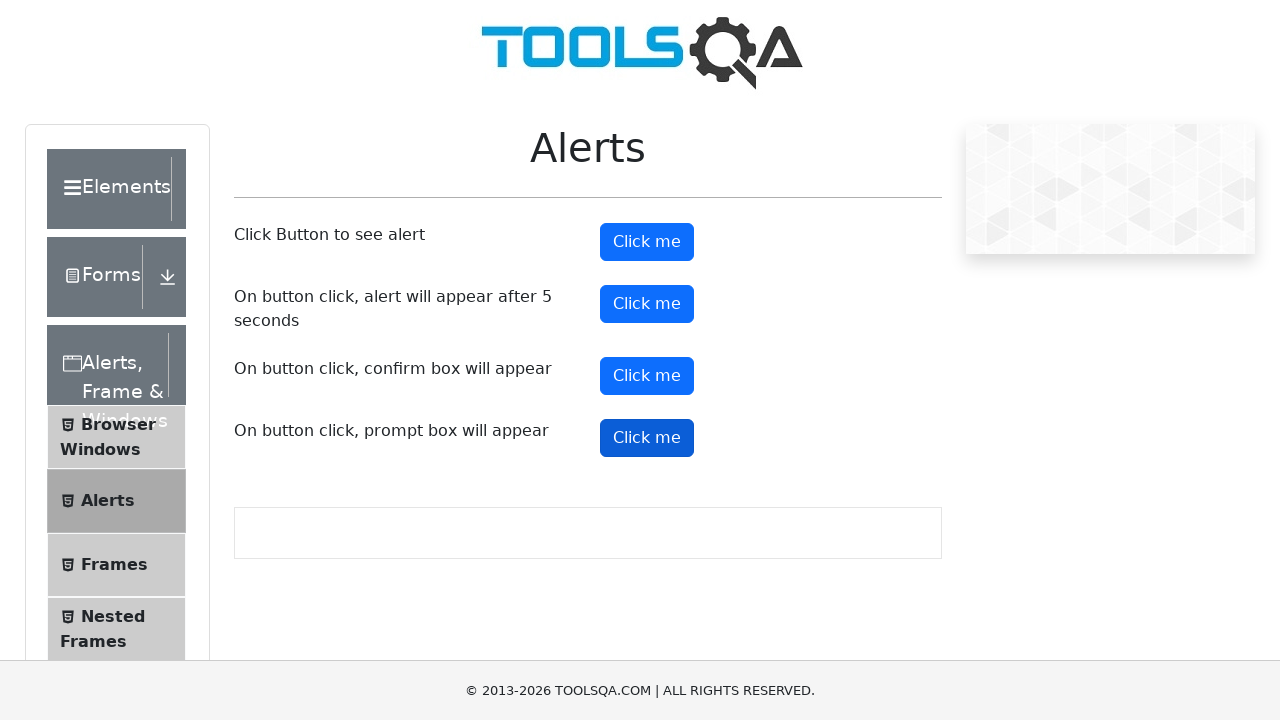

Waited for dialog to be processed
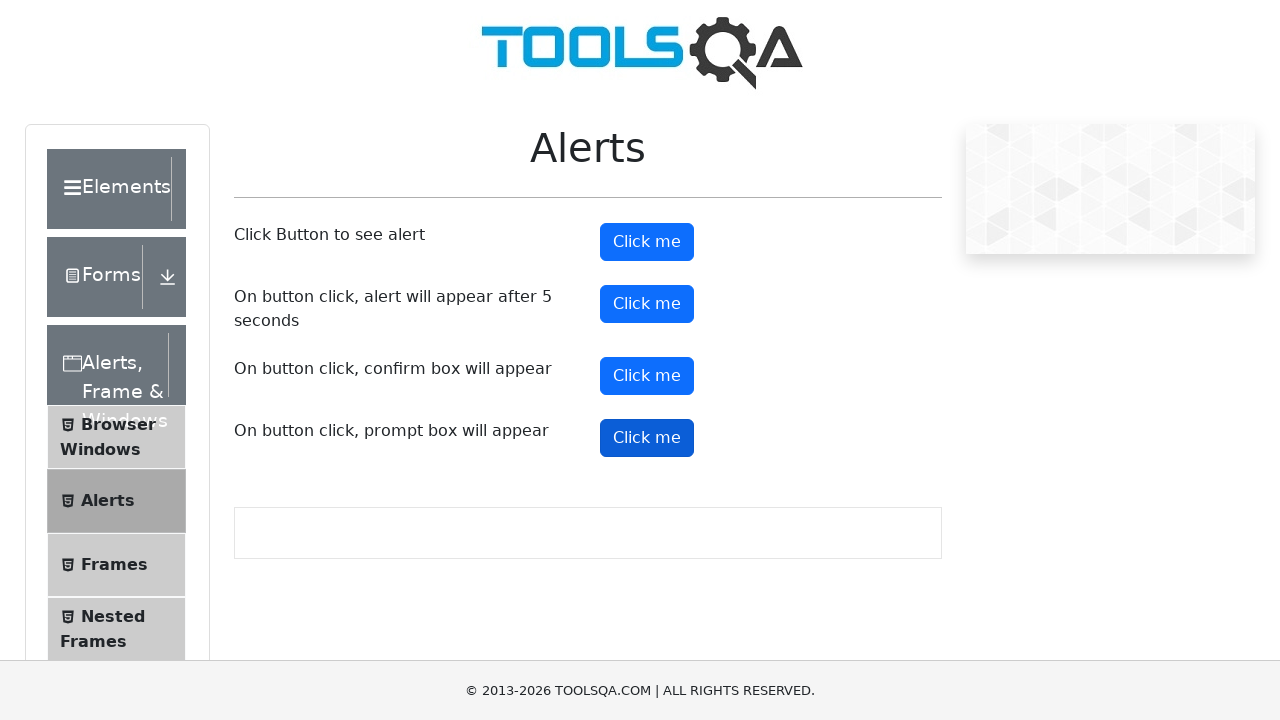

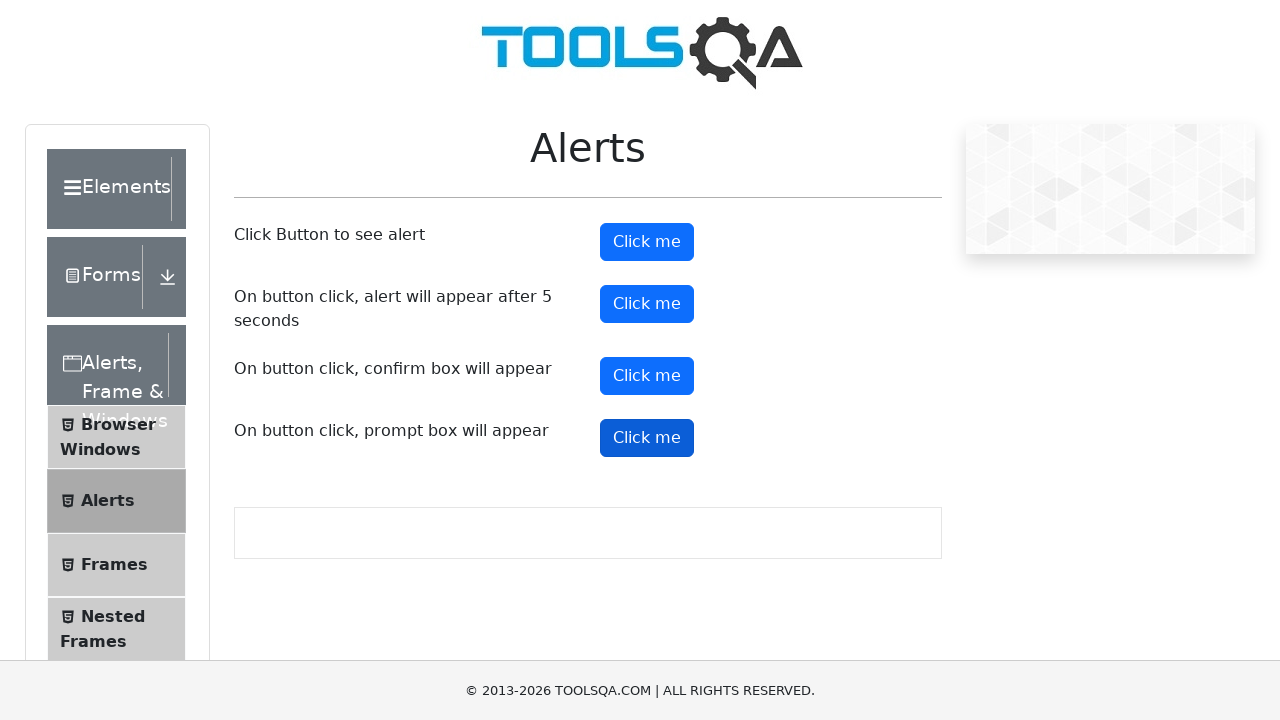